Tests calendar date picker functionality by selecting a specific date (June 15, 2027) through year, month, and day navigation

Starting URL: https://rahulshettyacademy.com/seleniumPractise/#/offers

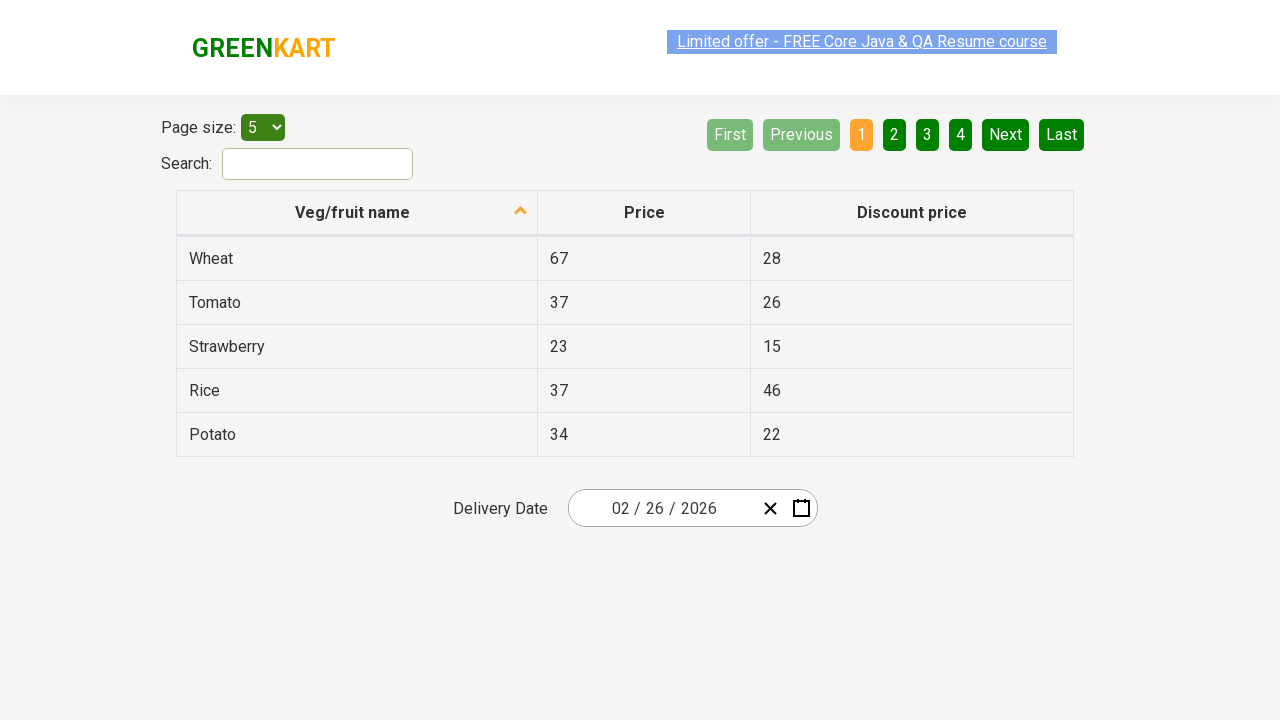

Clicked on date picker input group to open calendar at (662, 508) on .react-date-picker__inputGroup
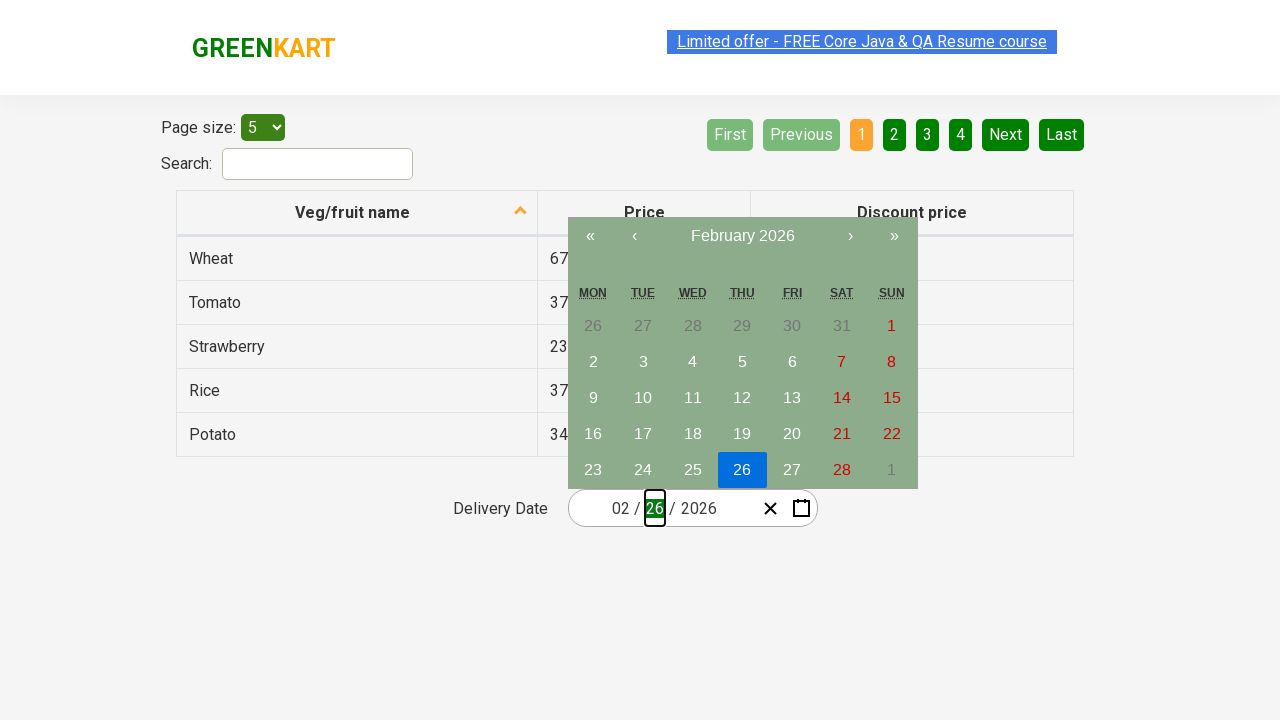

Clicked navigation label to navigate to month view at (742, 236) on .react-calendar__navigation__label__labelText
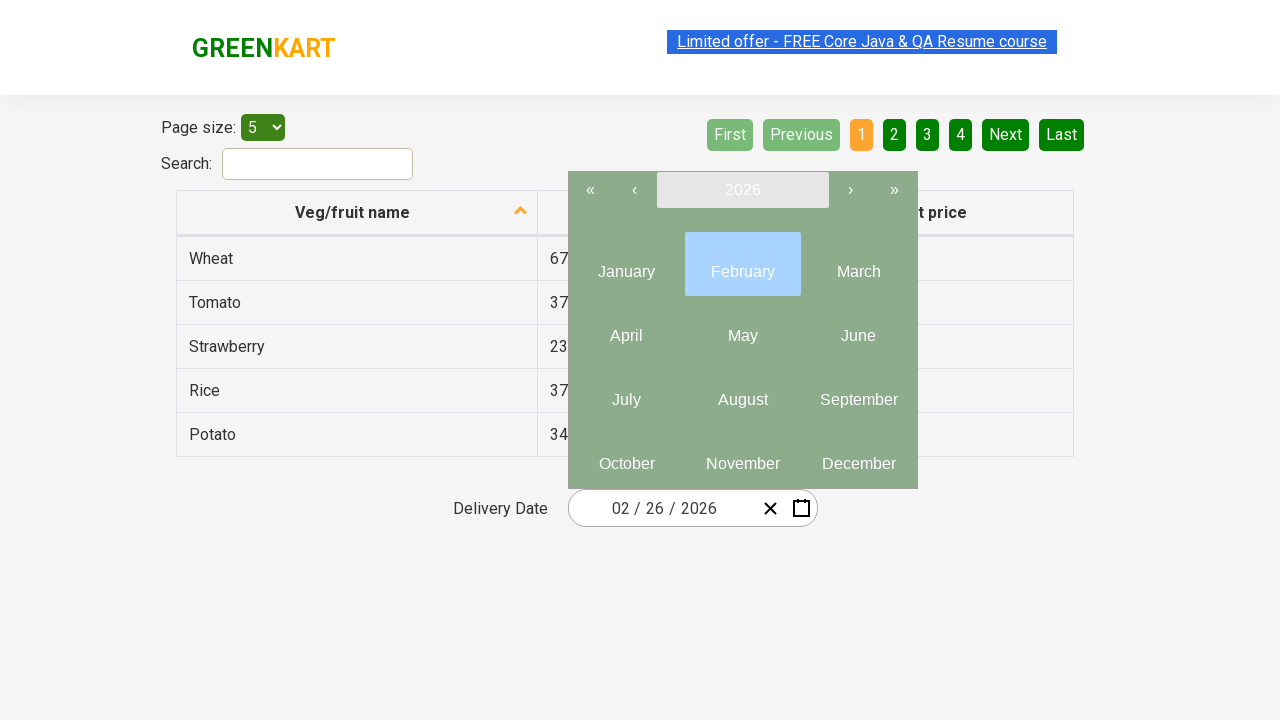

Clicked navigation label again to navigate to year view at (742, 190) on .react-calendar__navigation__label__labelText
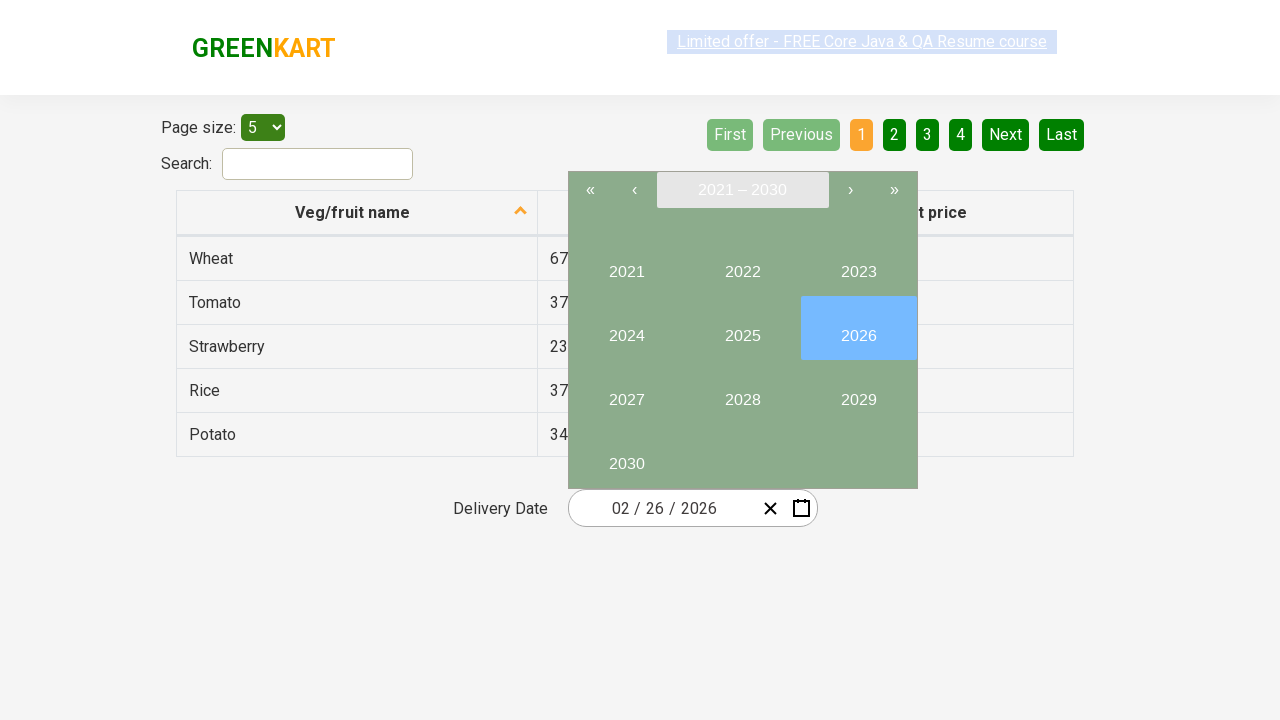

Selected year 2027 at (626, 392) on internal:text="2027"i
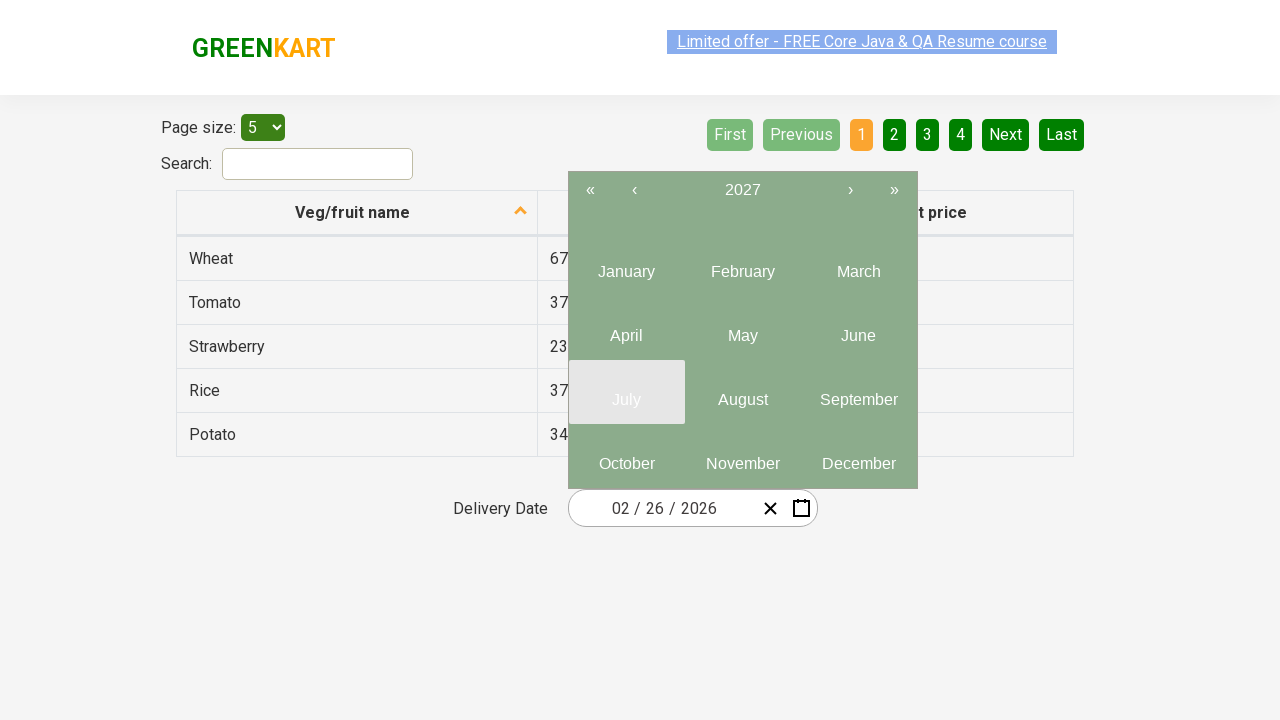

Selected month June (month 6) at (858, 328) on .react-calendar__year-view__months__month >> nth=5
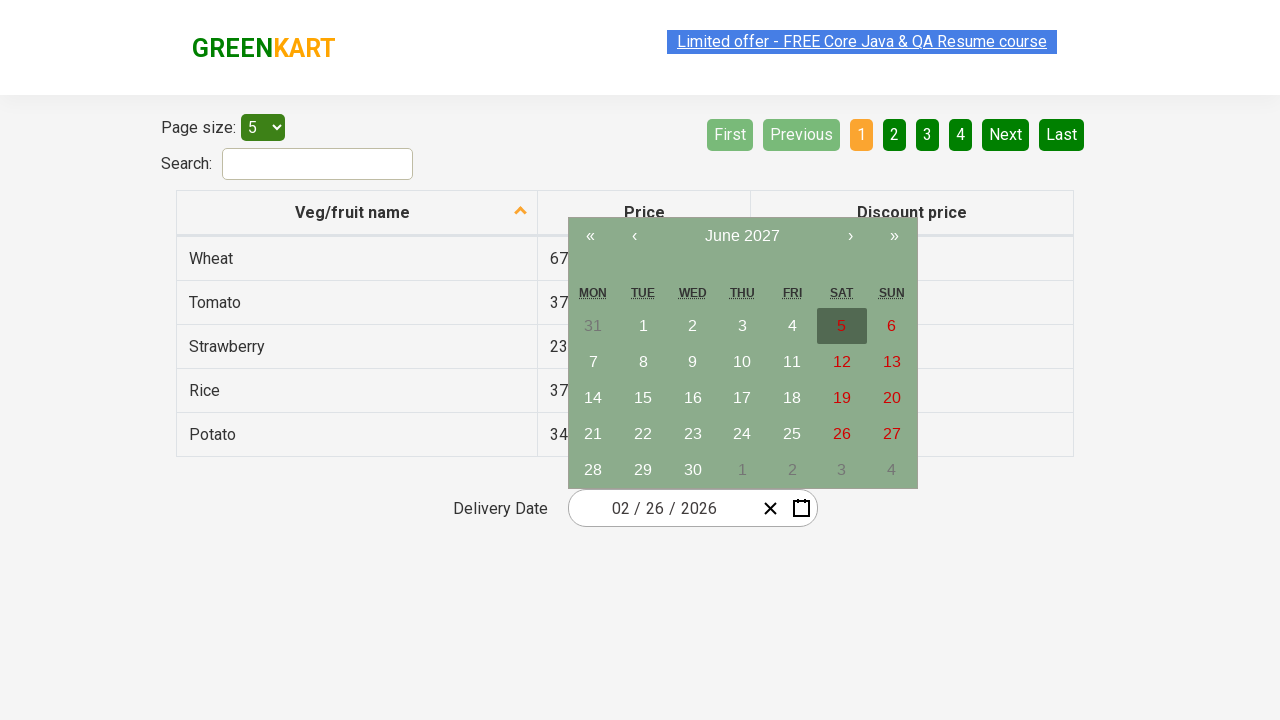

Selected day 15 from the calendar at (643, 398) on //abbr[text()='15']
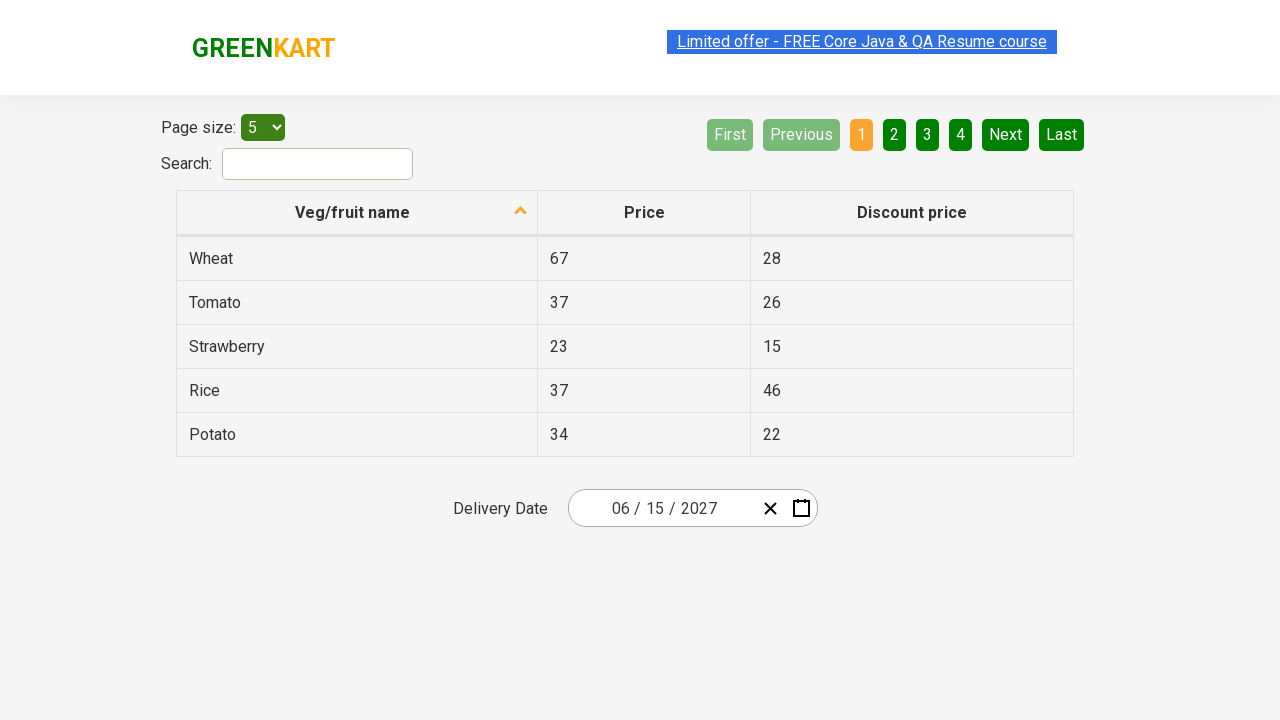

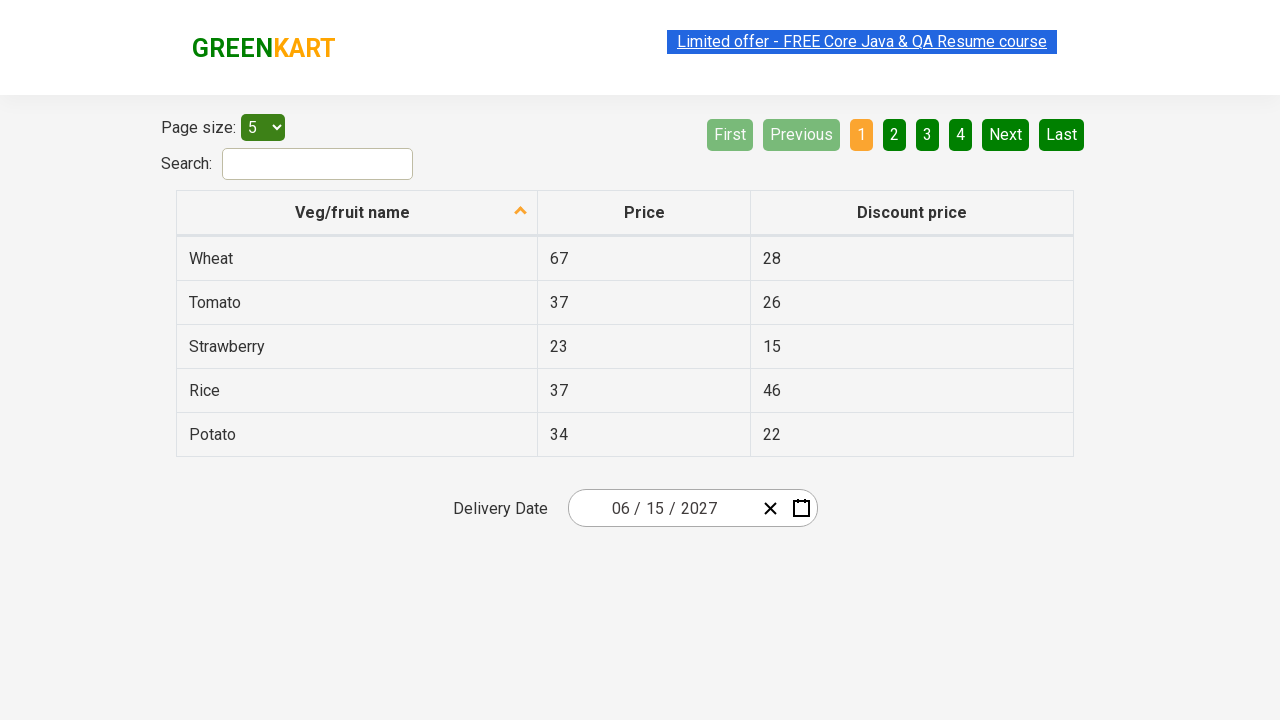